Tests that the game ends when the snake hits a wall by letting the snake move until collision

Starting URL: https://kissmartin.github.io/Snake_Project/

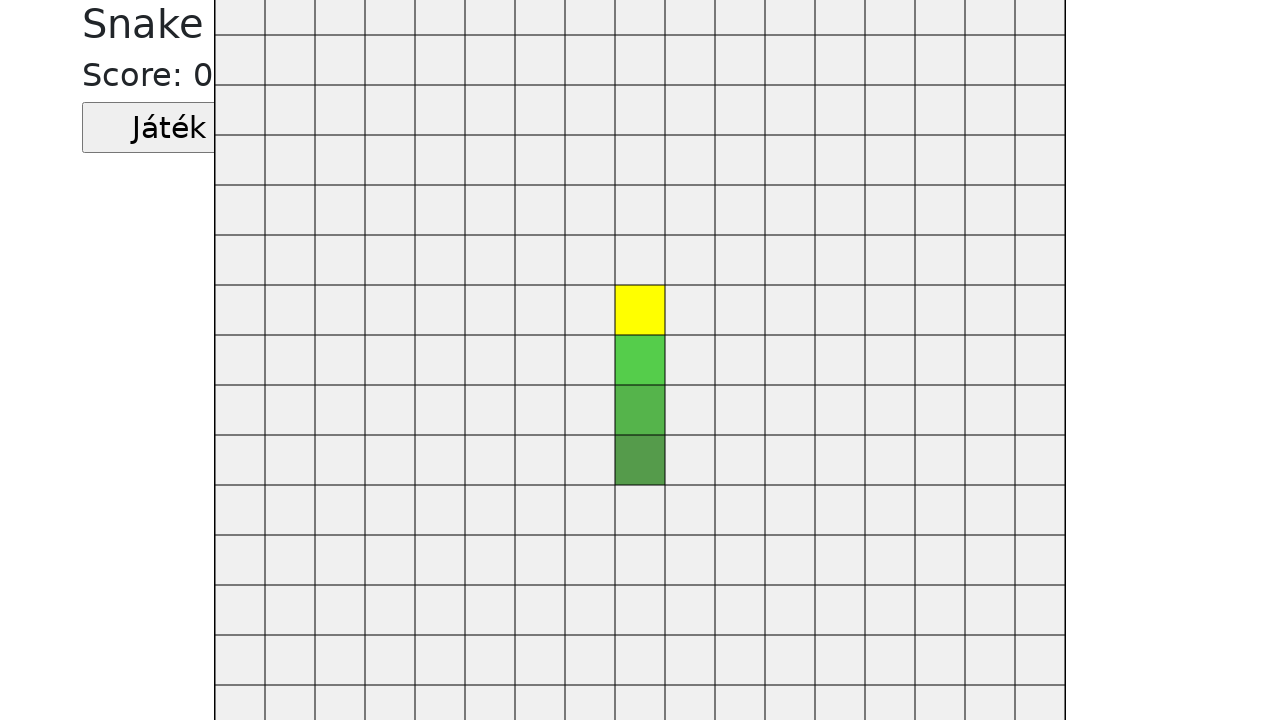

Navigated to Snake game URL
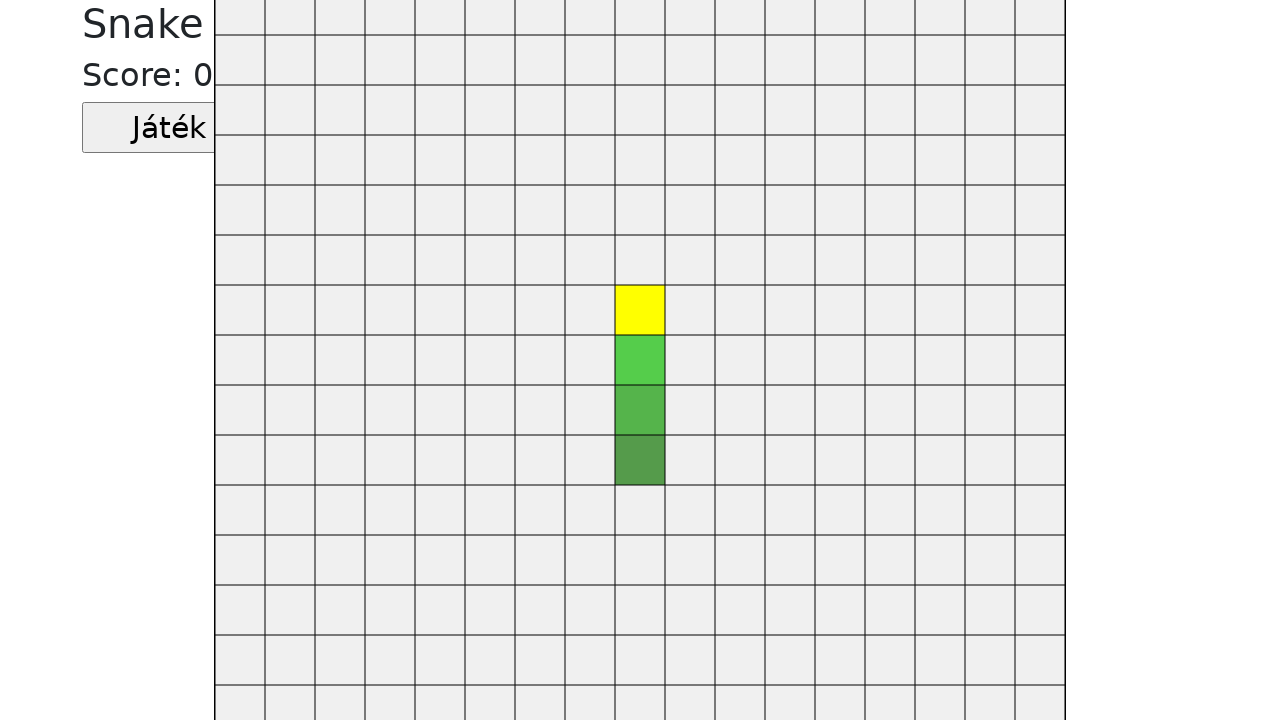

Clicked start button to begin the game at (169, 128) on .jatekGomb
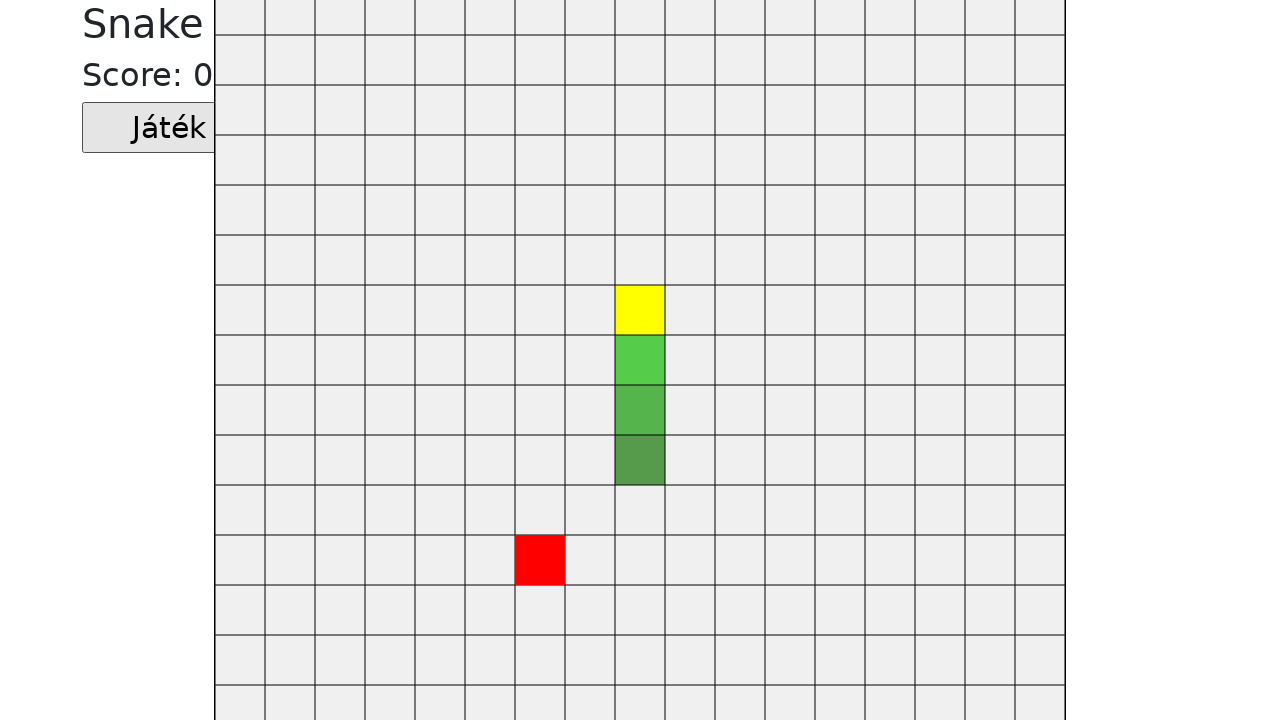

Waited 3 seconds for snake to move and hit the wall
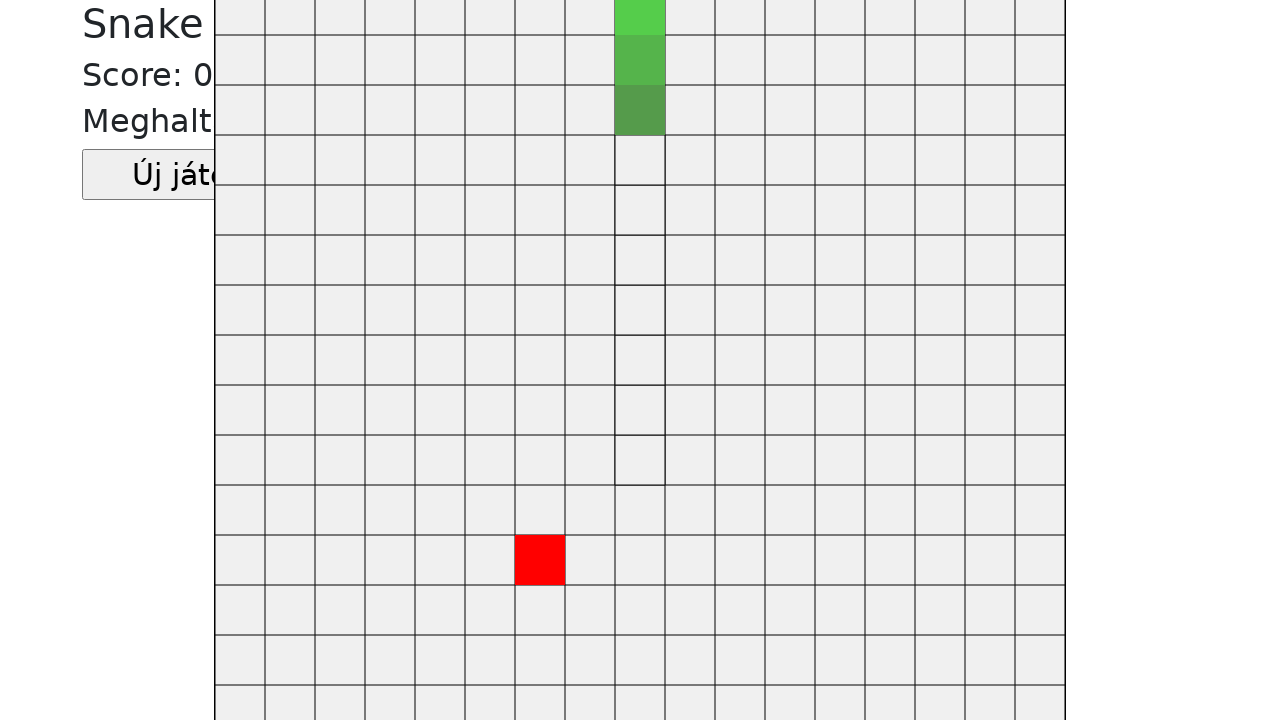

Verified that game has ended (window.jatek === false)
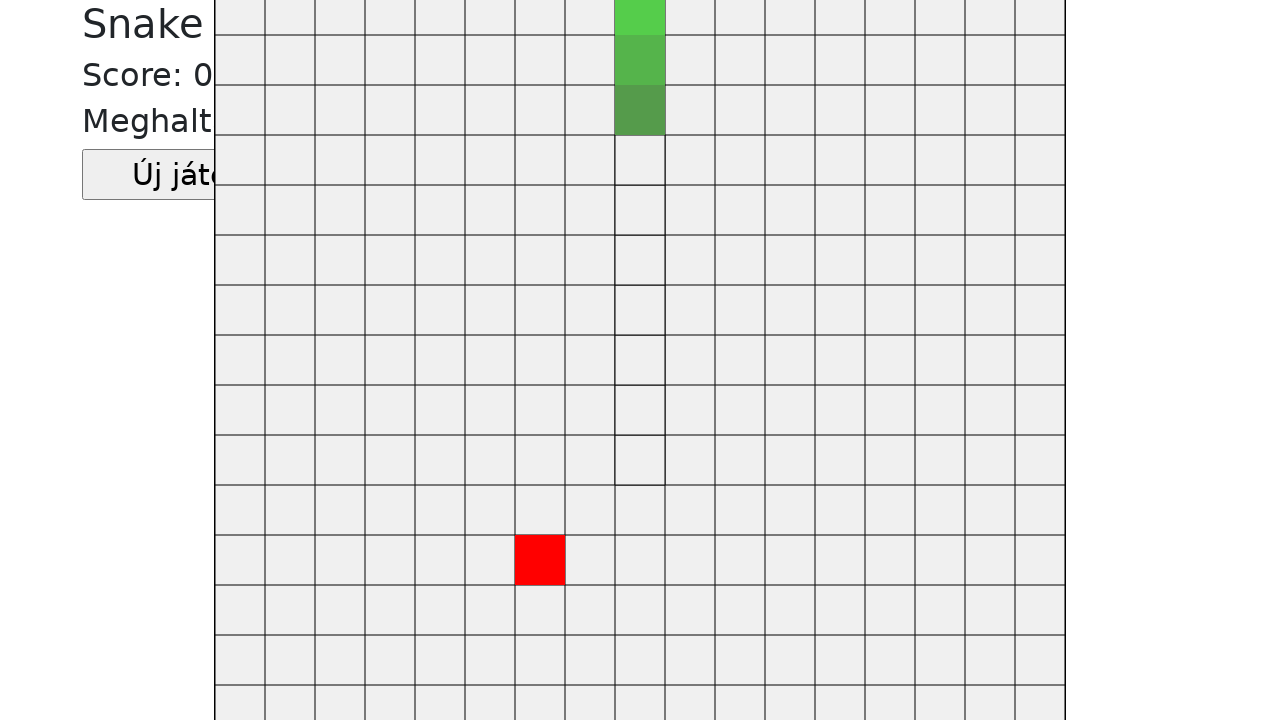

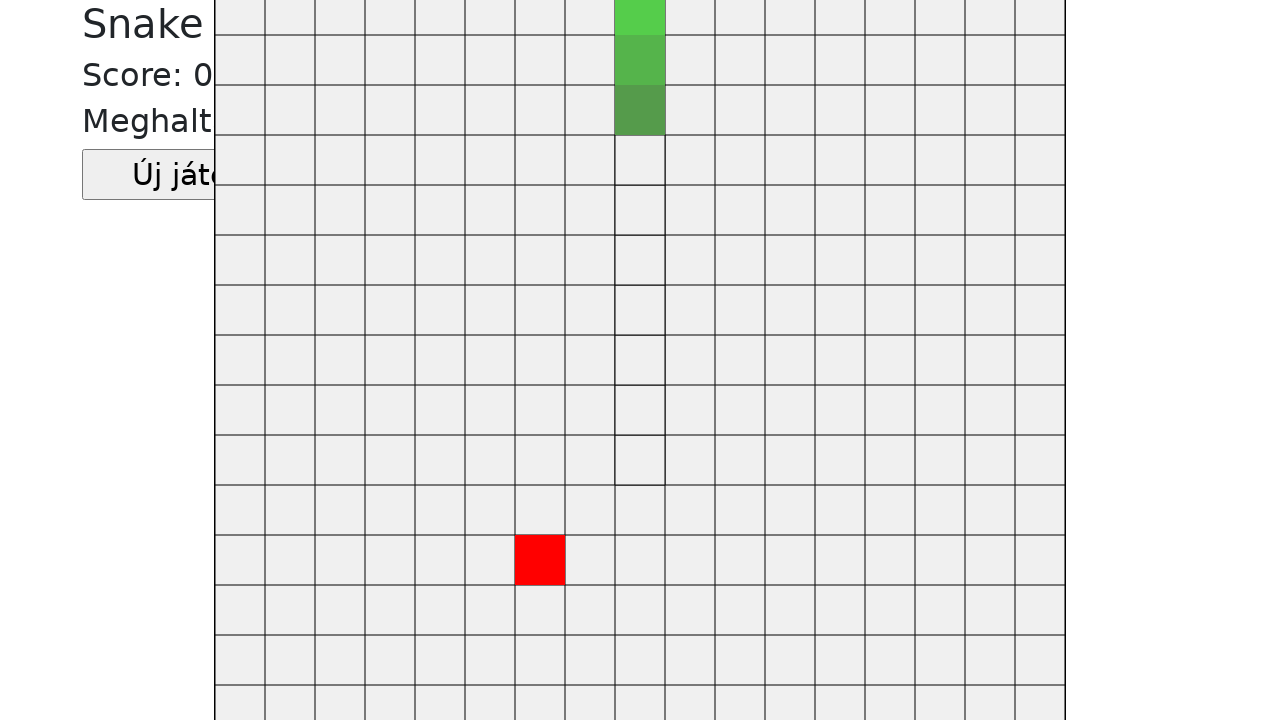